Fills out the DemoQA practice form with user details including name, email, gender, phone number, hobbies, and address, then submits the form and verifies a confirmation popup appears.

Starting URL: https://demoqa.com/automation-practice-form

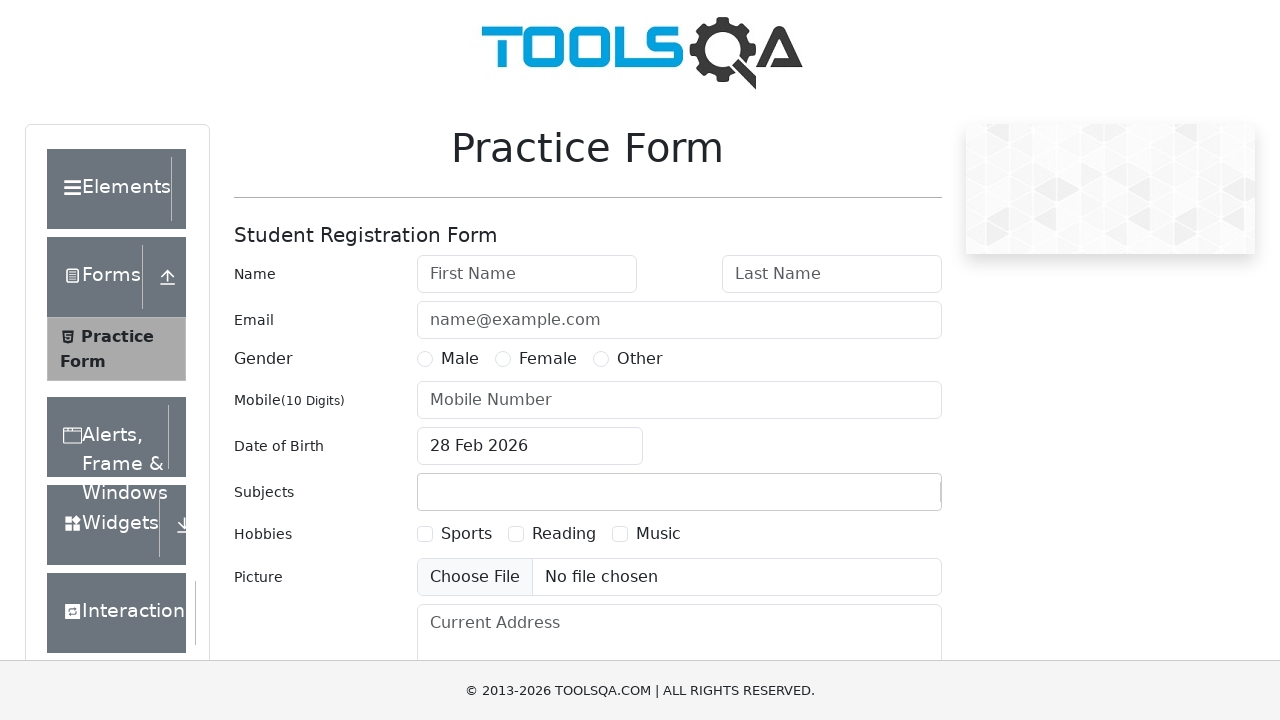

Filled first name field with 'Michael' on #firstName
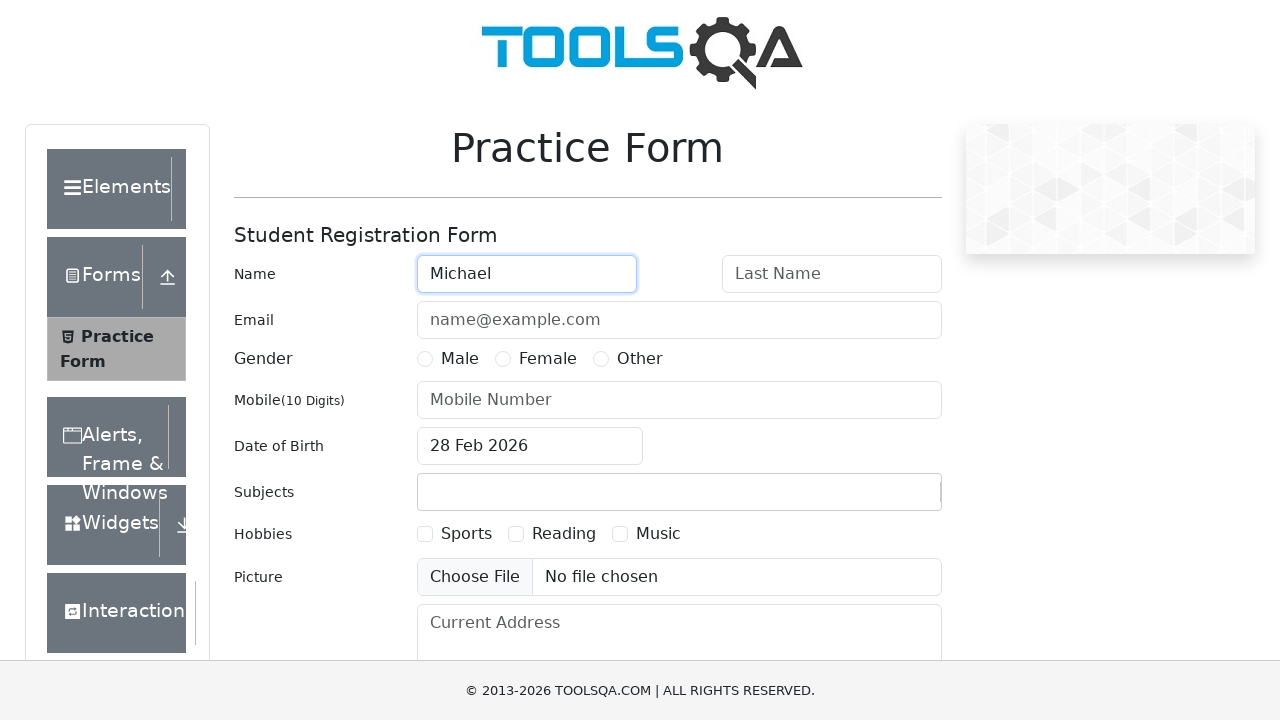

Filled last name field with 'Johnson' on #lastName
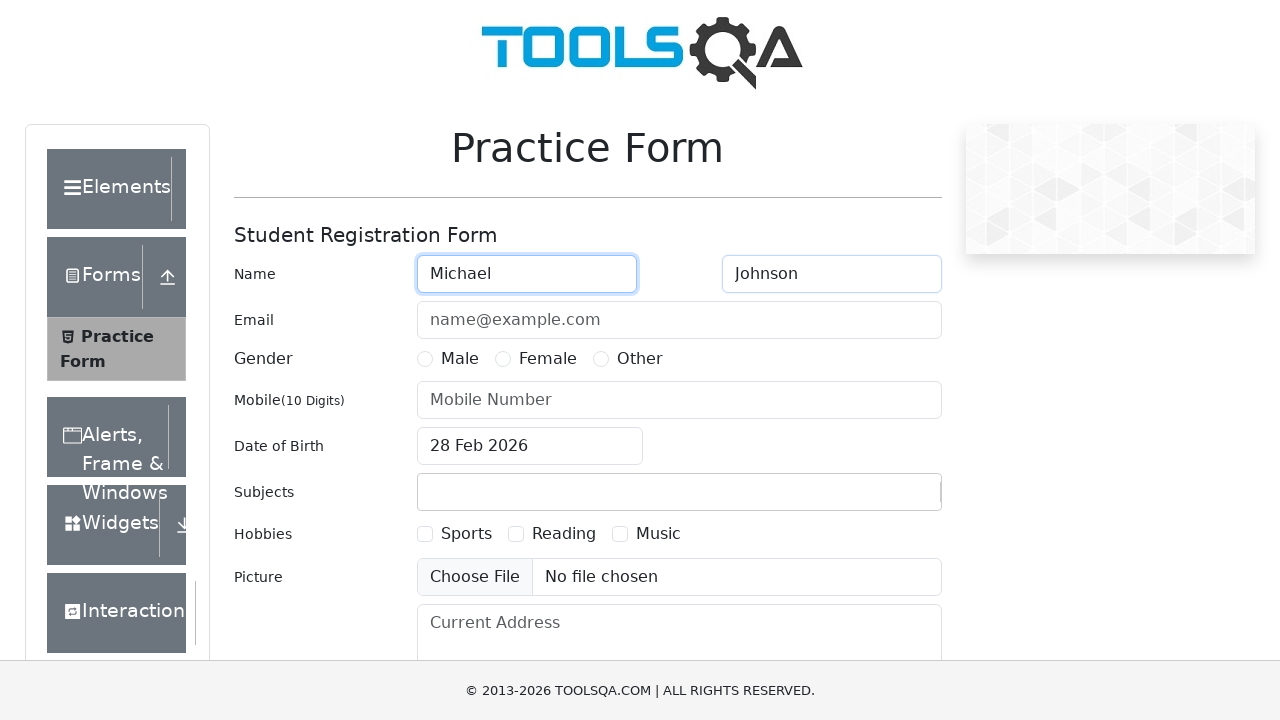

Filled email field with 'michael.johnson@example.com' on #userEmail
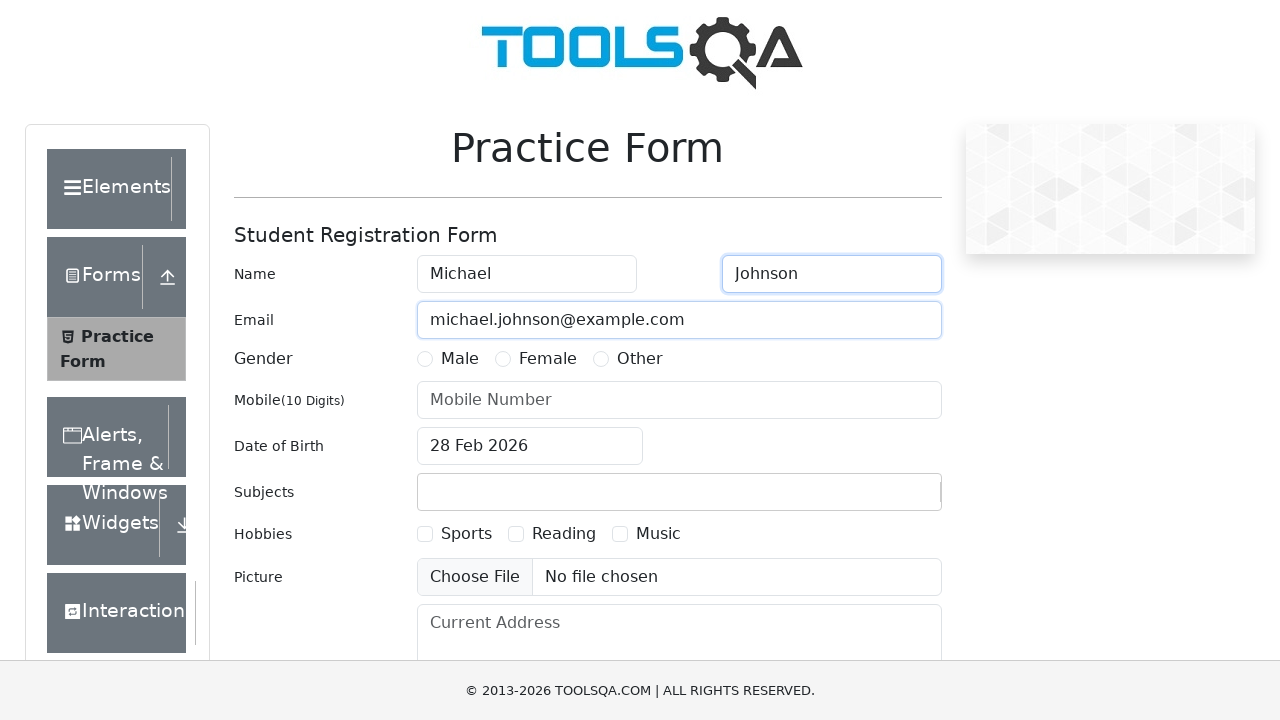

Selected Male gender option at (460, 359) on label[for='gender-radio-1']
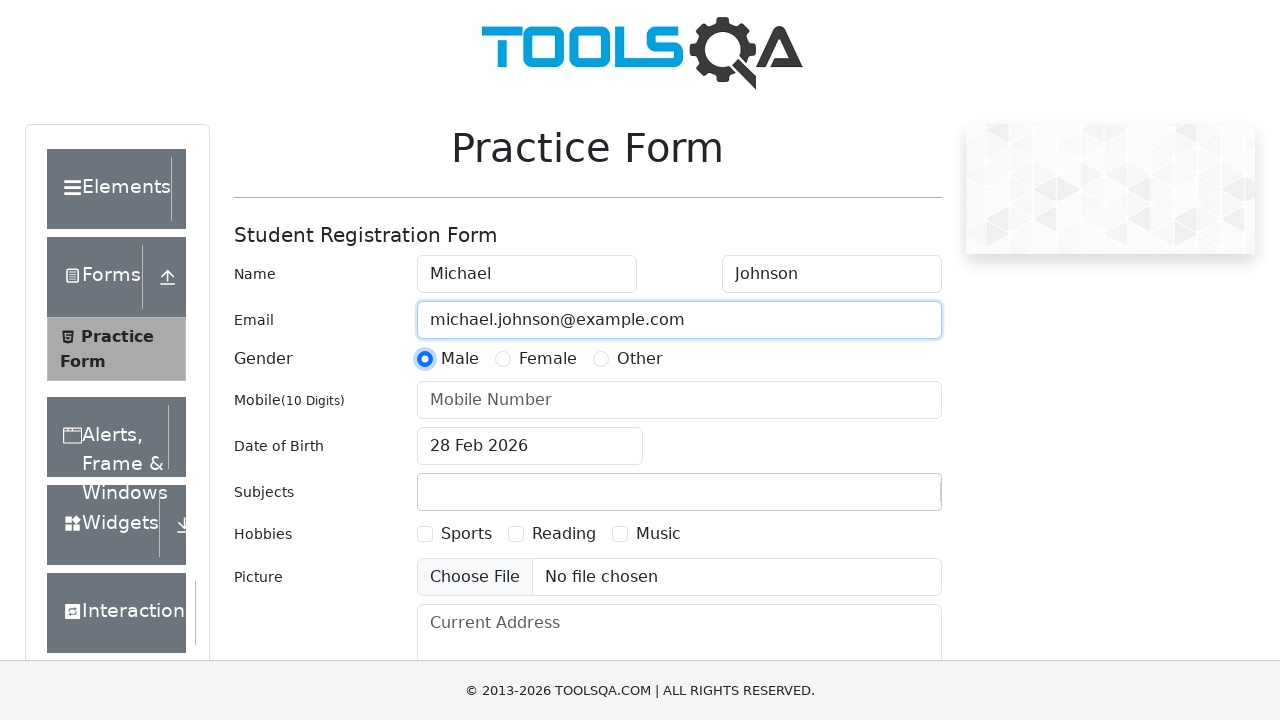

Filled phone number field with '7529841036' on #userNumber
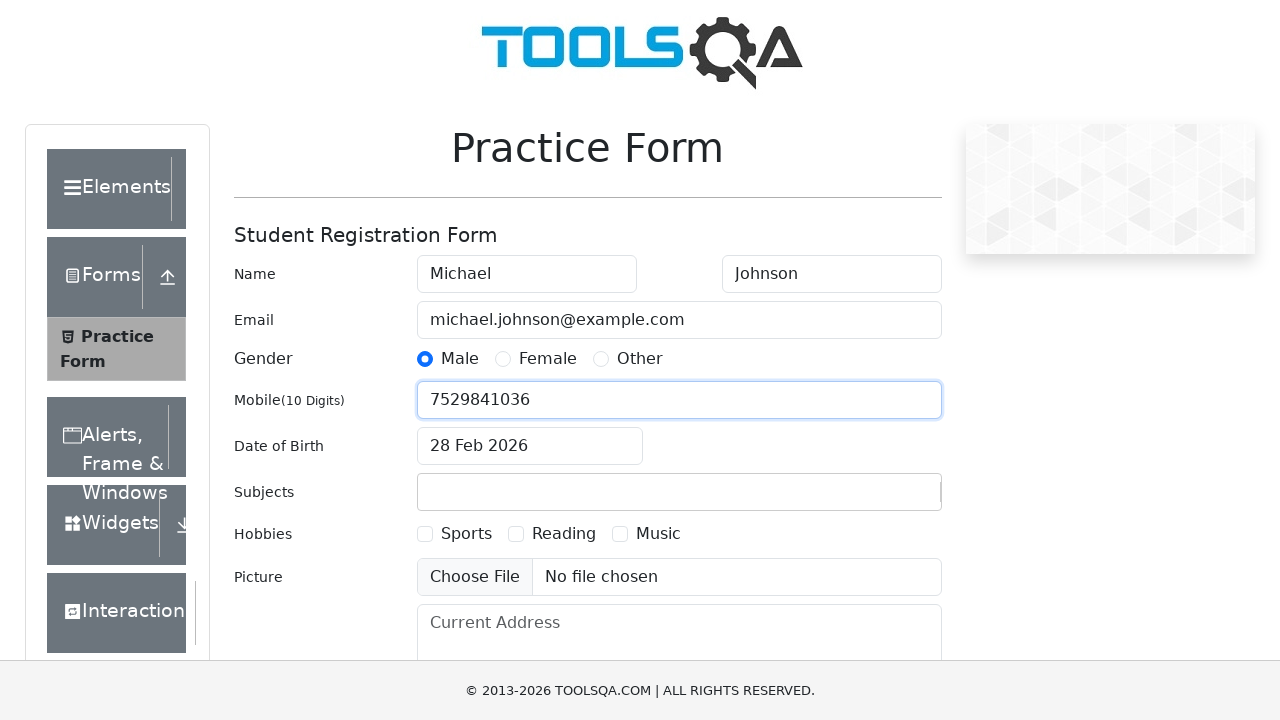

Selected hobby checkbox at (466, 534) on label[for='hobbies-checkbox-1']
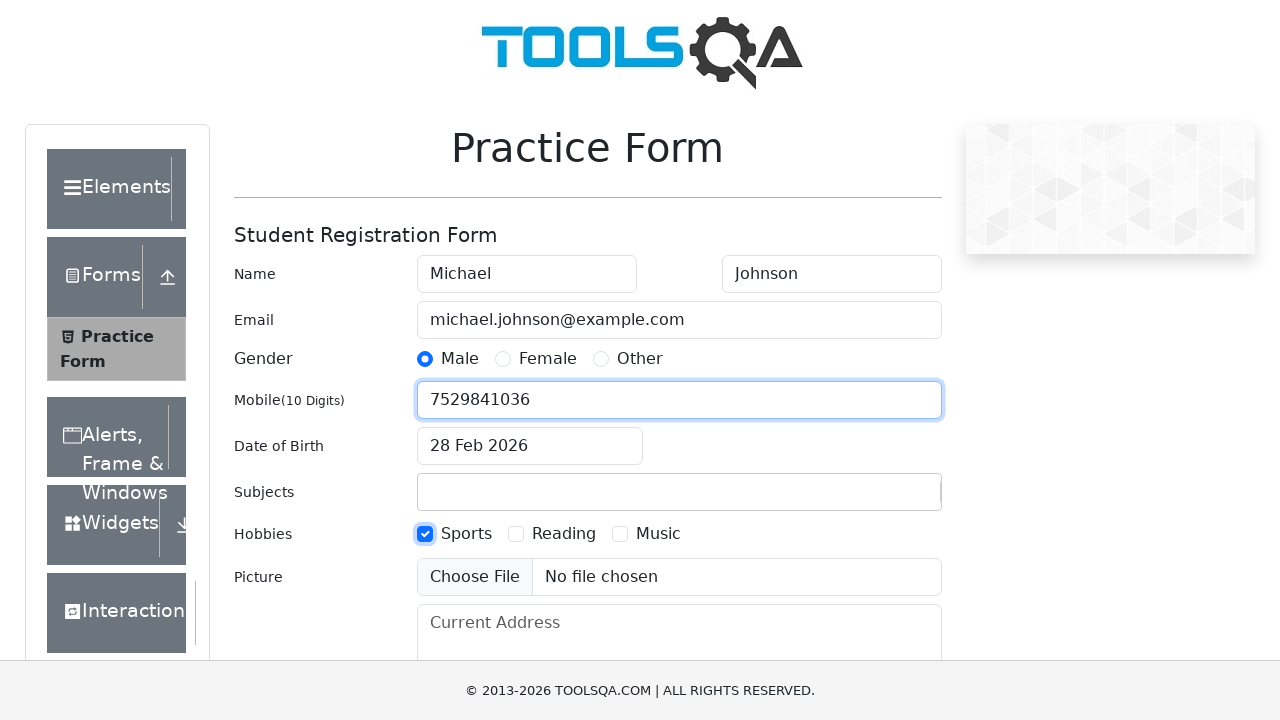

Filled address field with '123 Test Street, Sample City' on #currentAddress
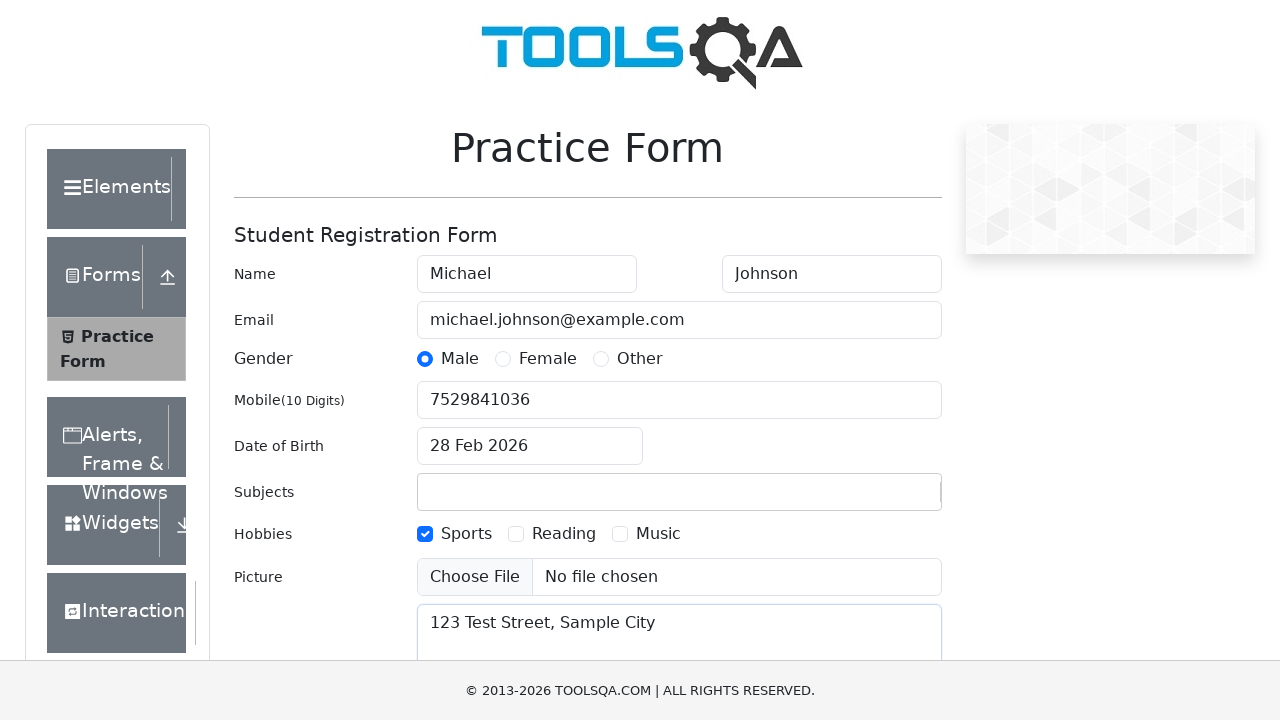

Clicked submit button to submit the form at (885, 499) on #submit
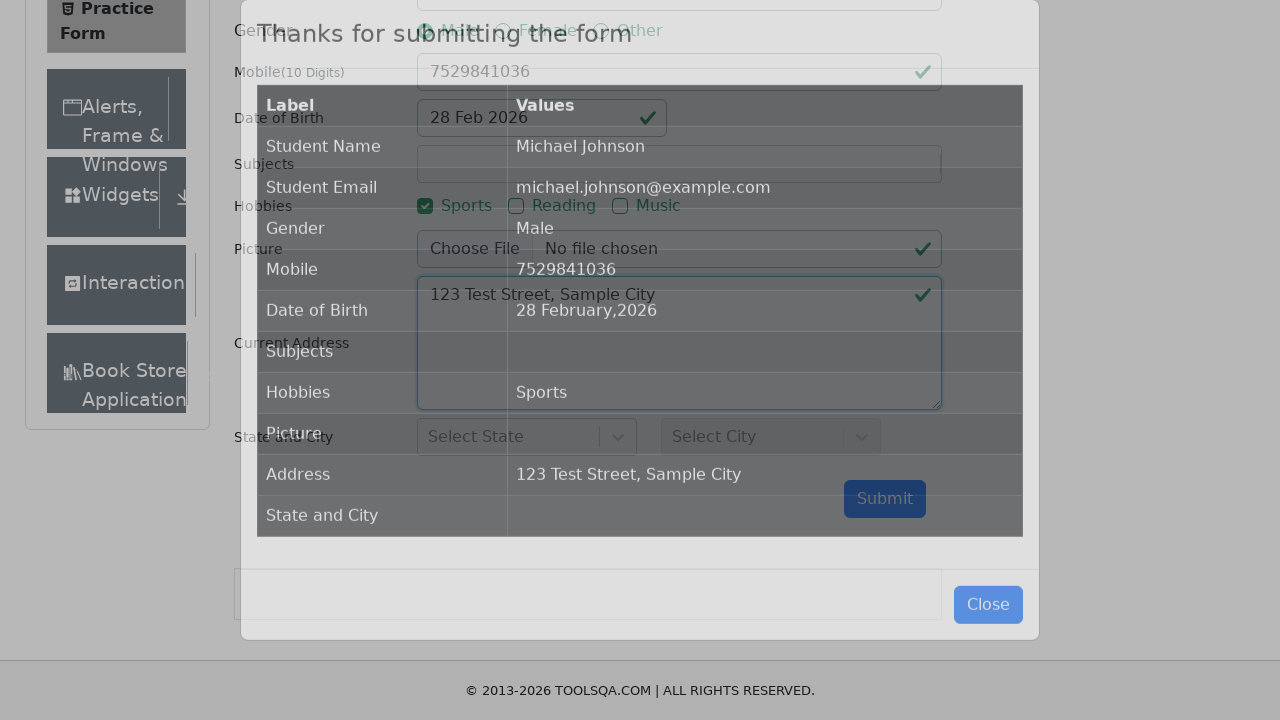

Confirmation modal appeared with submission details
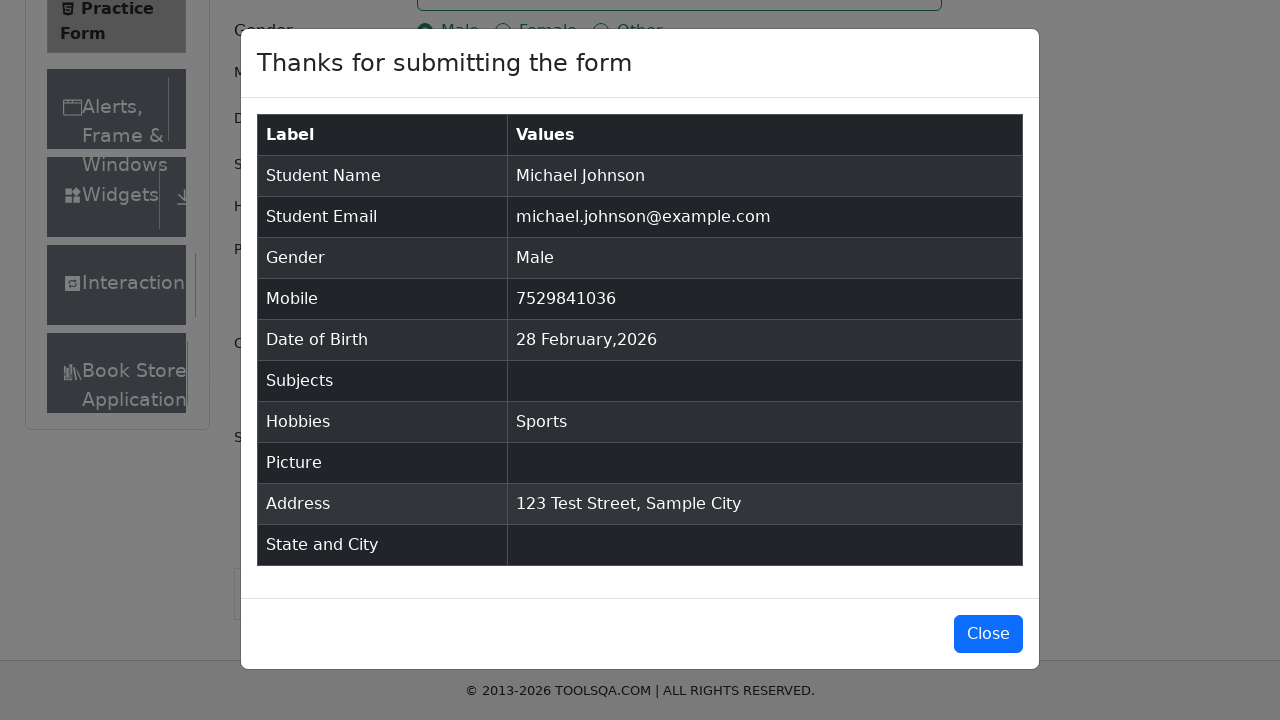

Closed confirmation modal at (988, 634) on #closeLargeModal
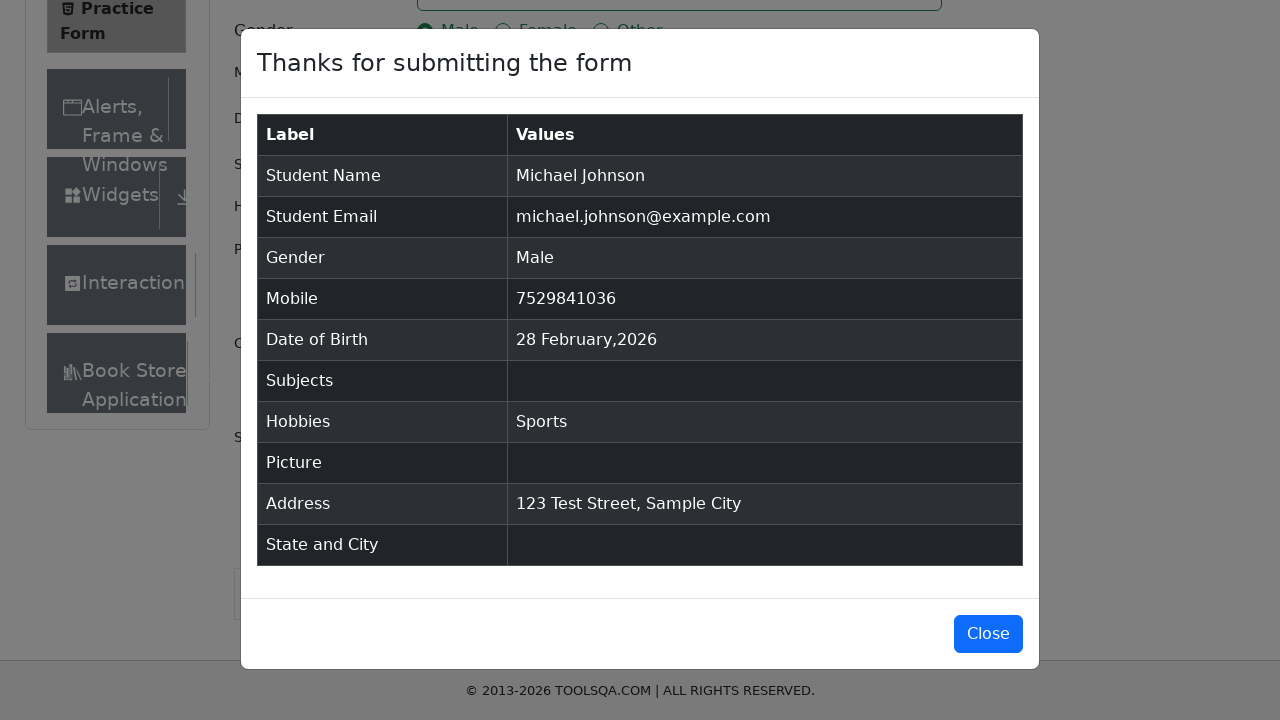

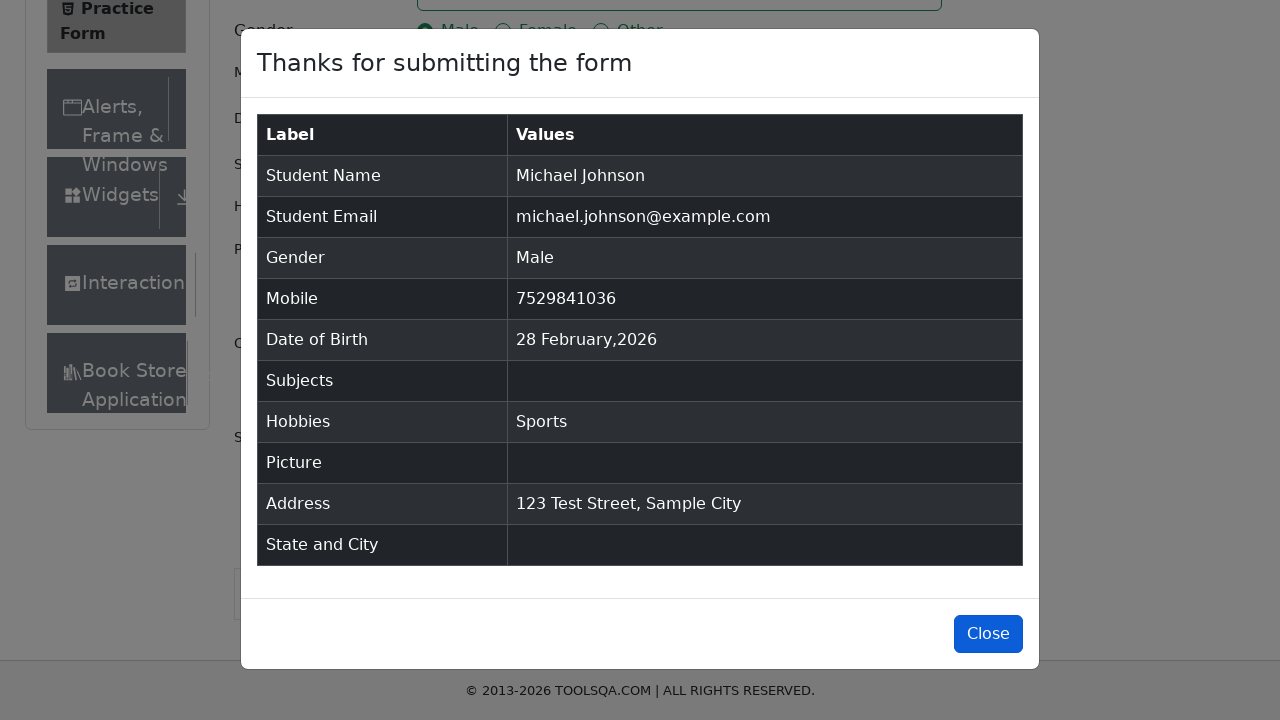